Tests an auto-suggestive dropdown by typing a partial country name, waiting for suggestions to appear, and selecting "India" from the dropdown options.

Starting URL: https://rahulshettyacademy.com/dropdownsPractise/

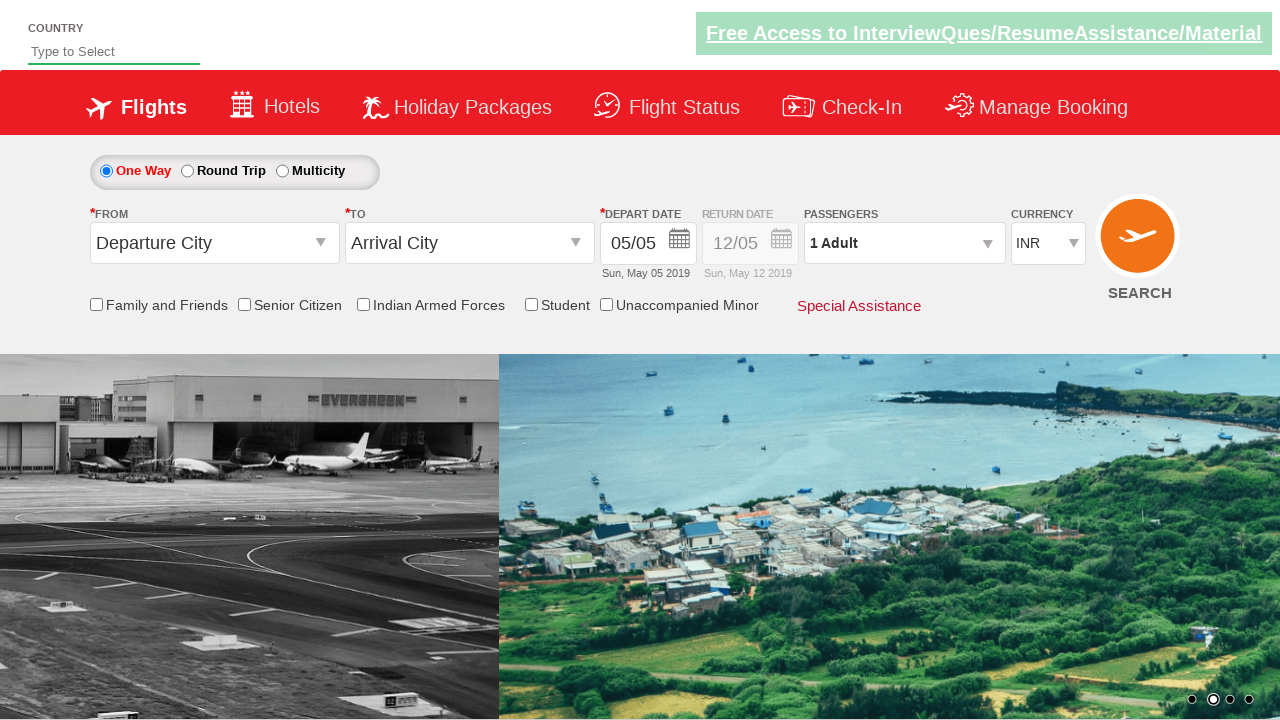

Filled autosuggest field with 'ind' to trigger dropdown on #autosuggest
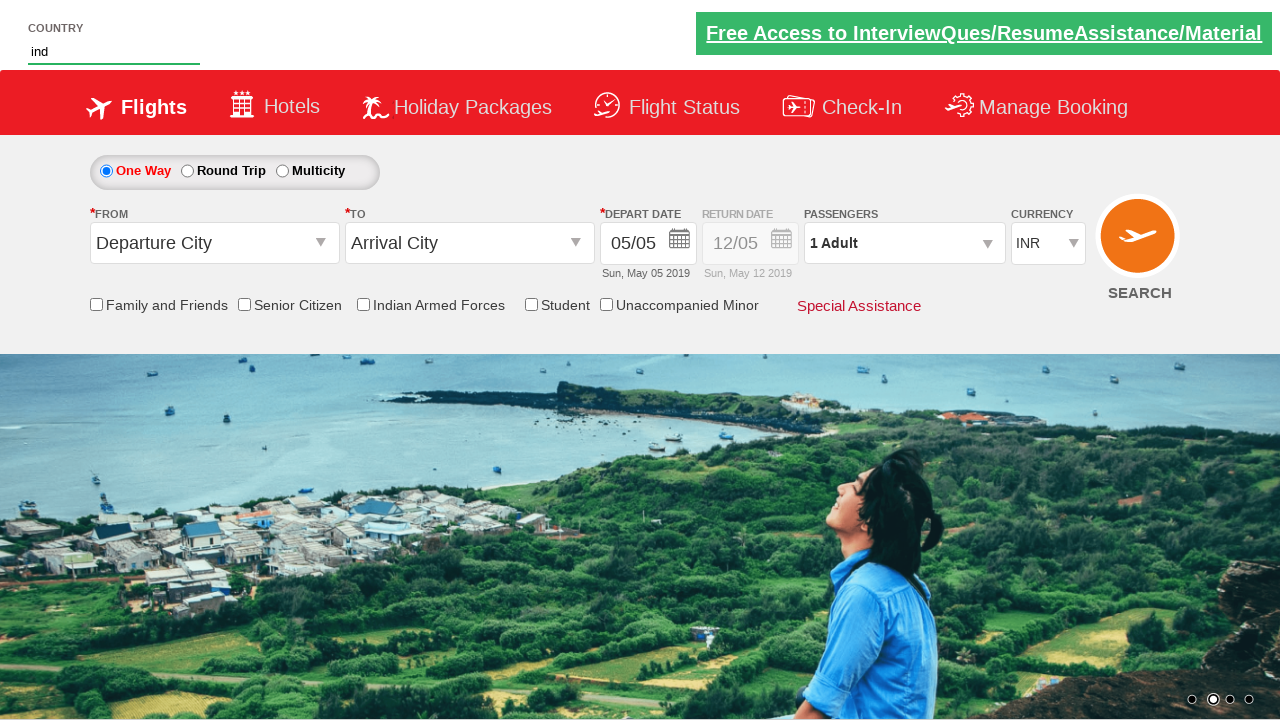

Auto-suggest dropdown options appeared
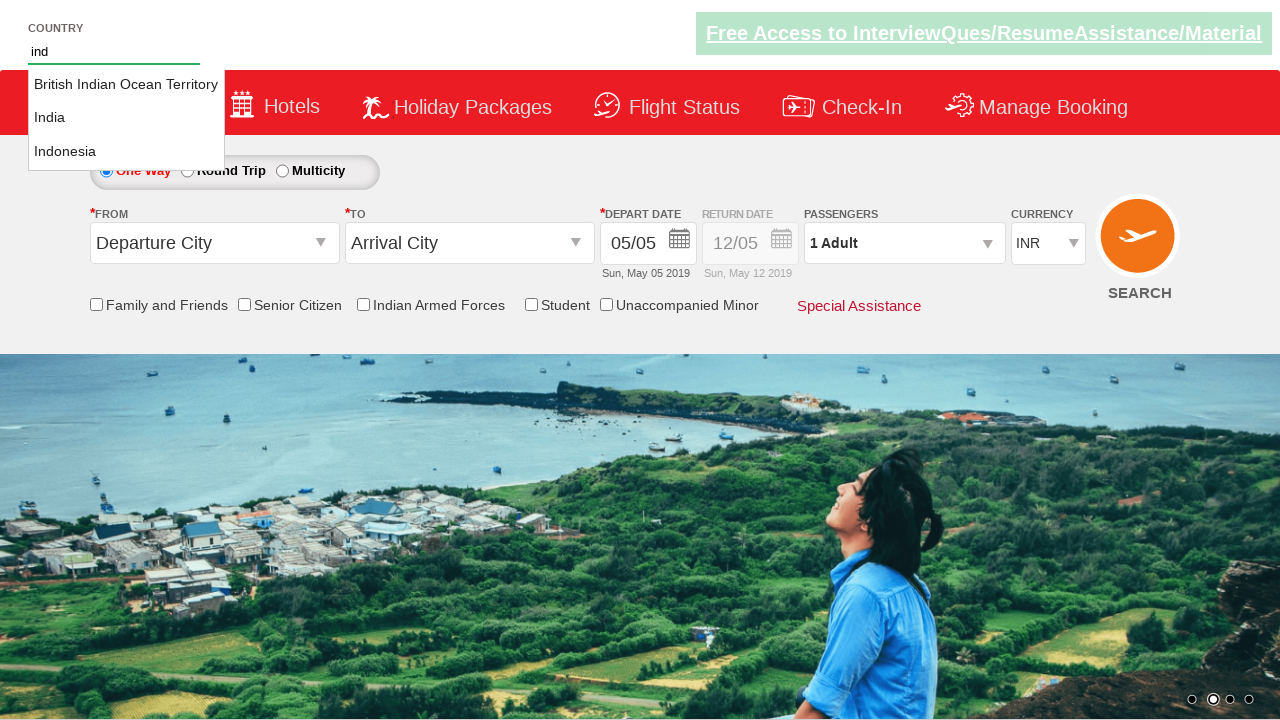

Retrieved all suggestion options from dropdown
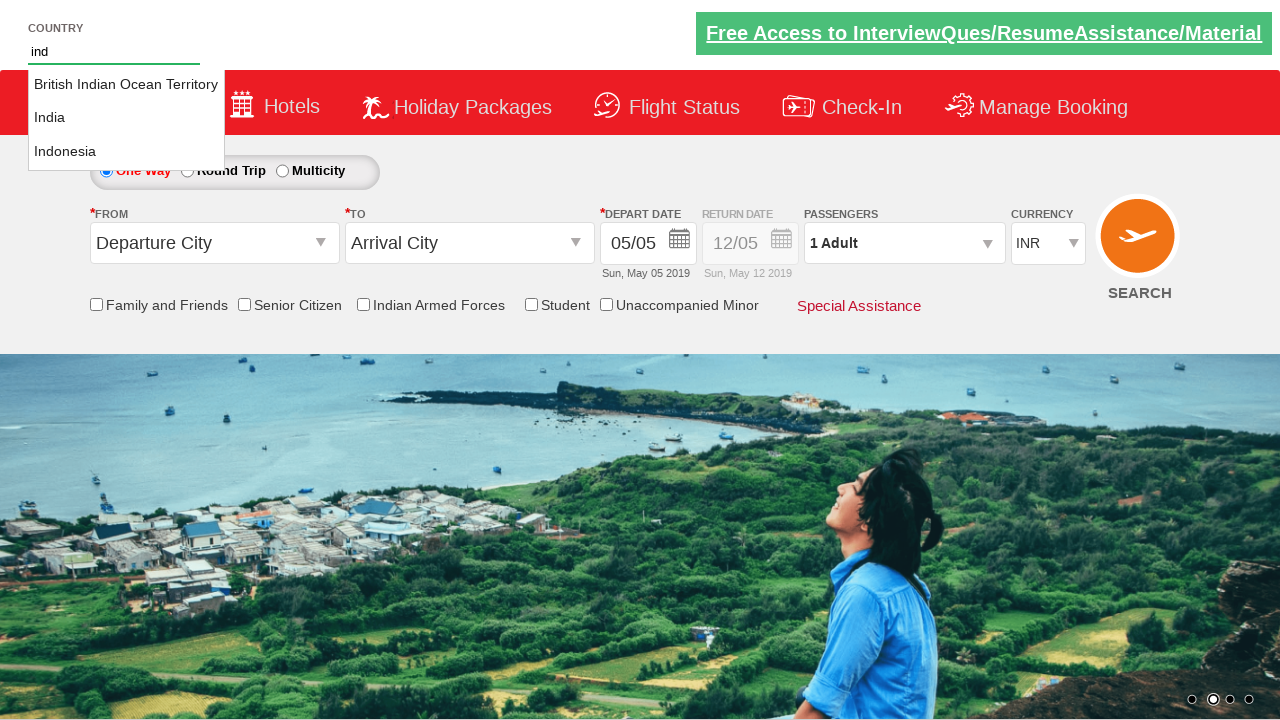

Clicked 'India' option from auto-suggest dropdown at (126, 118) on li.ui-menu-item a >> nth=1
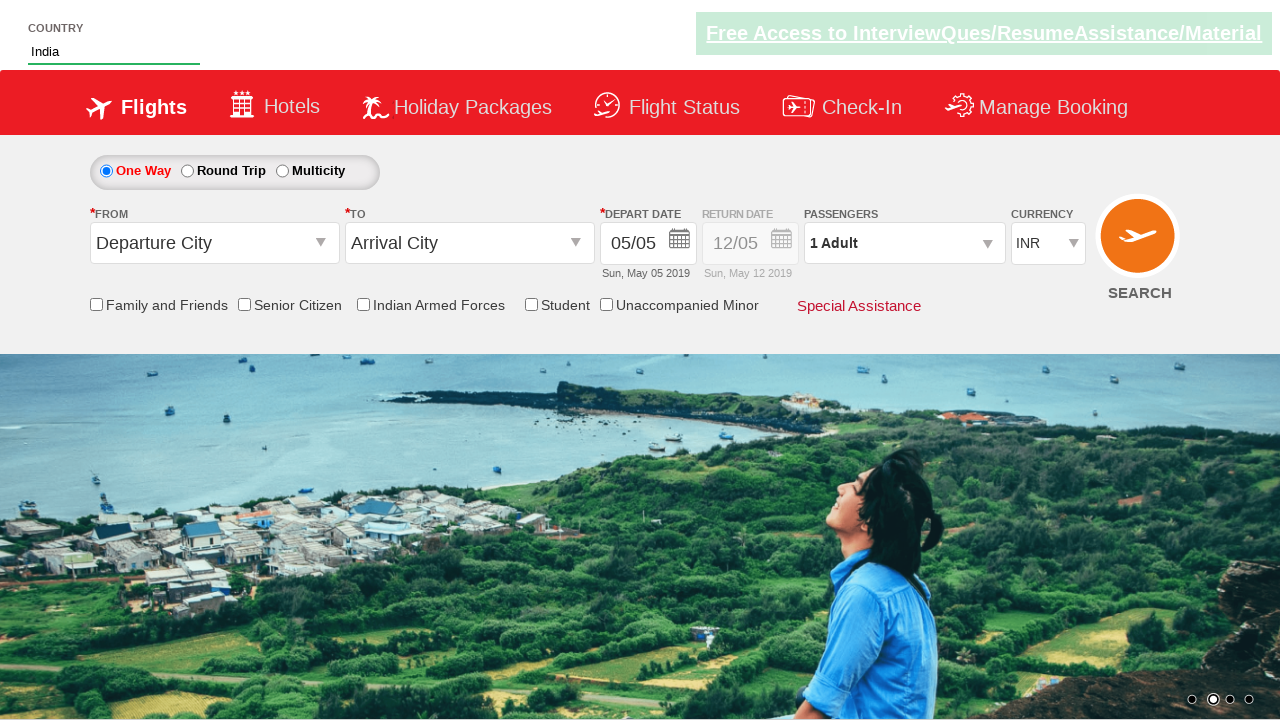

Verified that 'India' was successfully selected in the autosuggest field
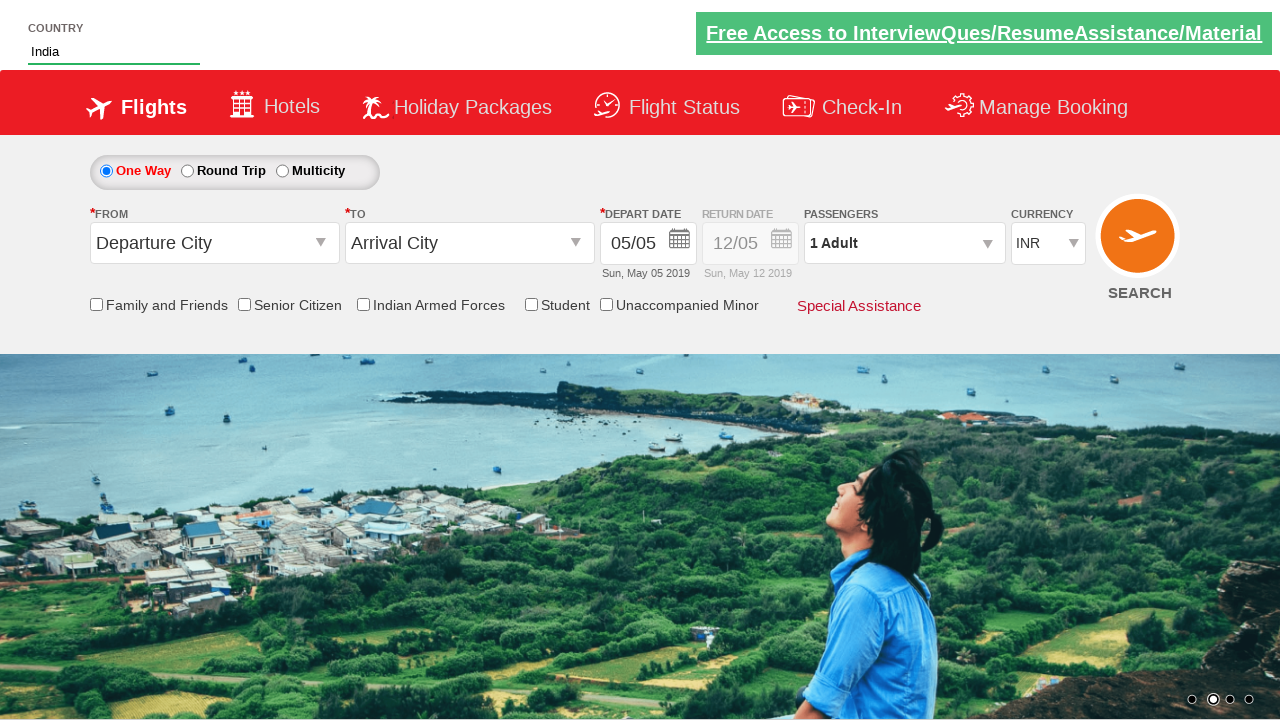

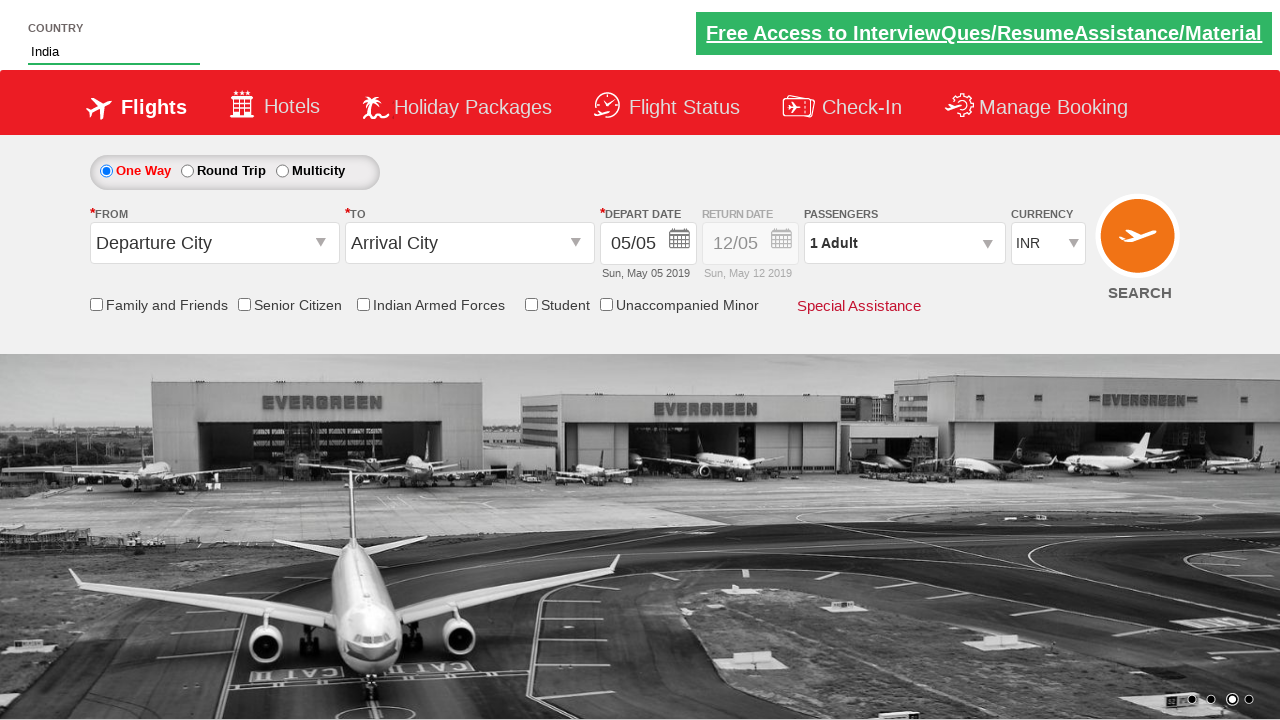